Tests the last name input field by entering a value and verifying it was entered correctly

Starting URL: https://app.cloudqa.io/home/AutomationPracticeForm

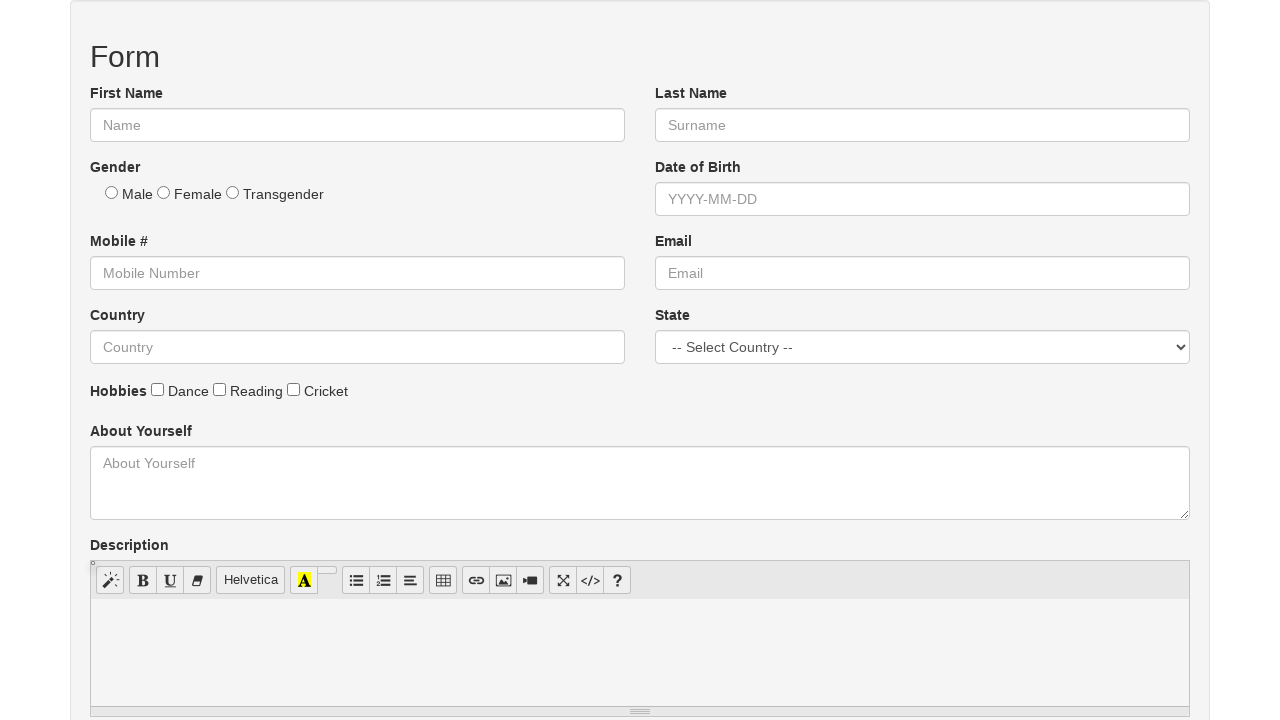

Filled last name field with 'Bisht' on #lname
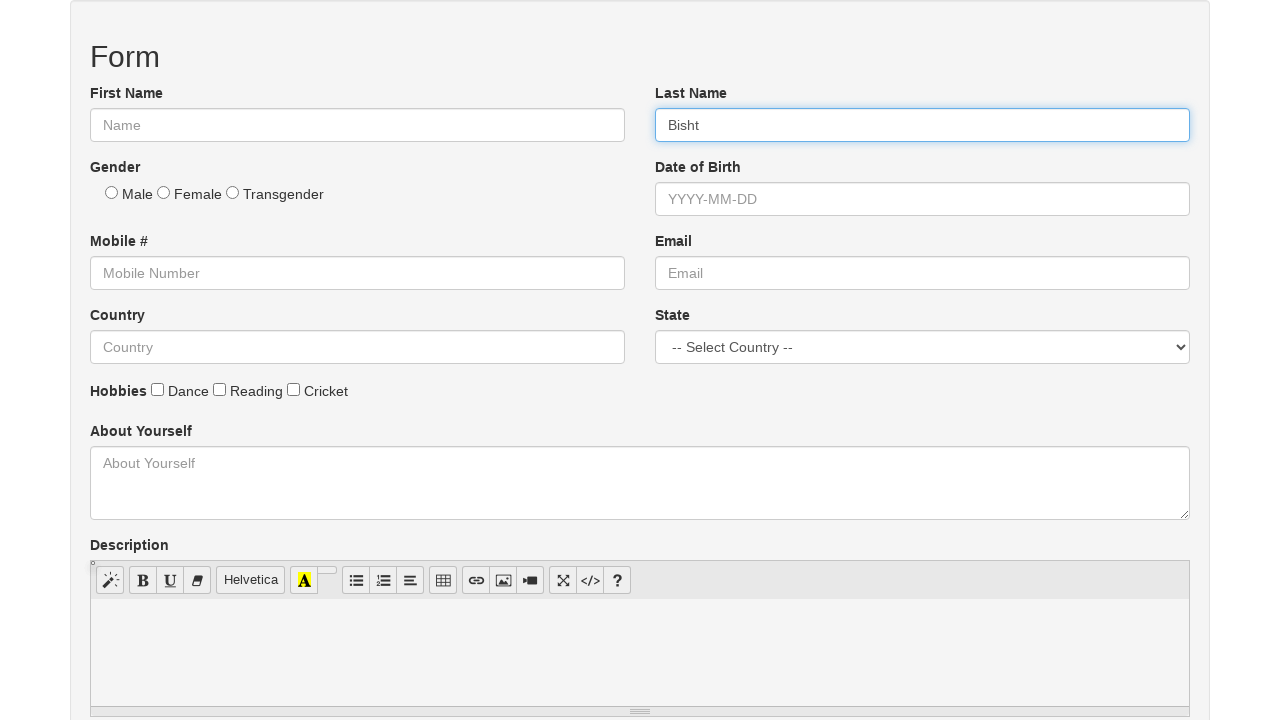

Located last name input field by XPath
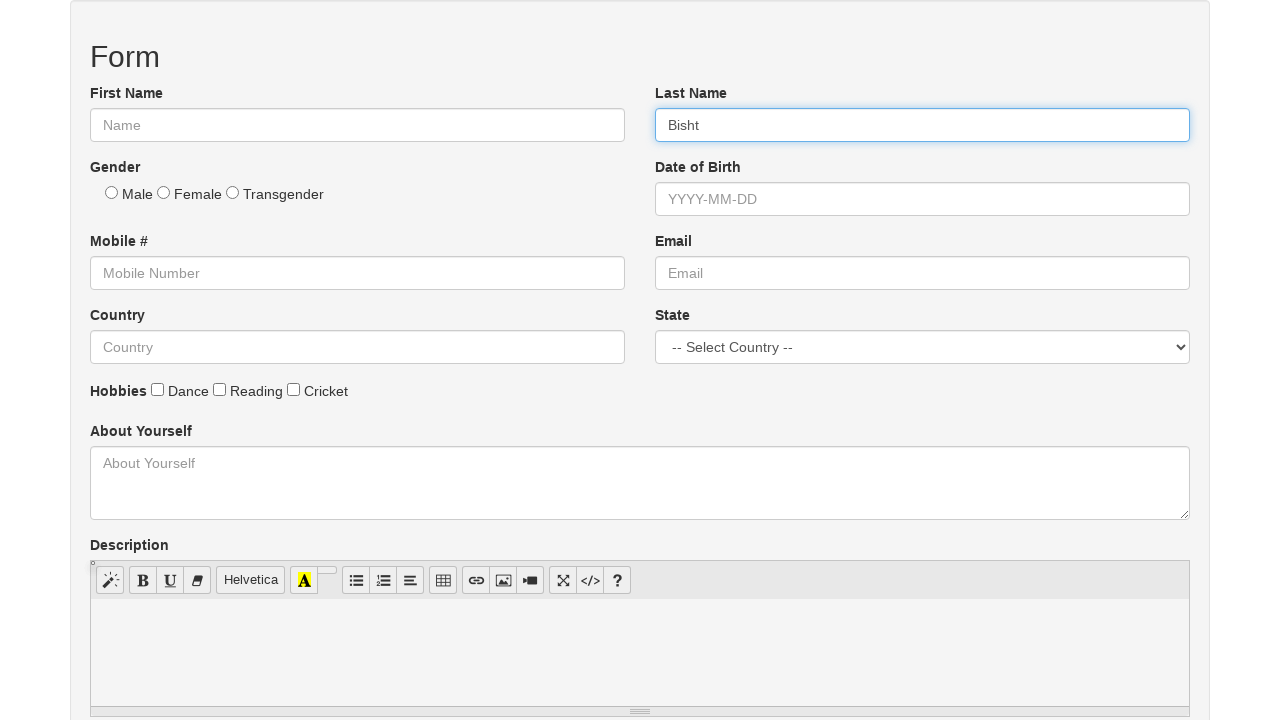

Last name field is visible and ready
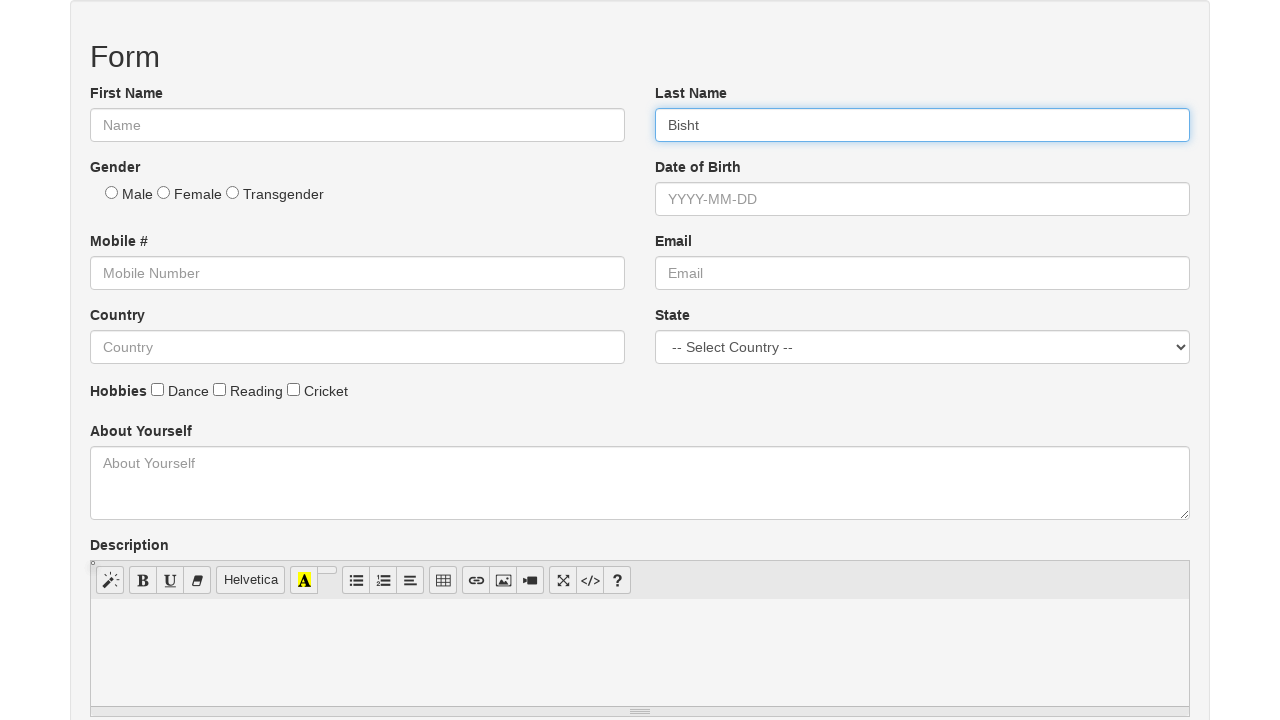

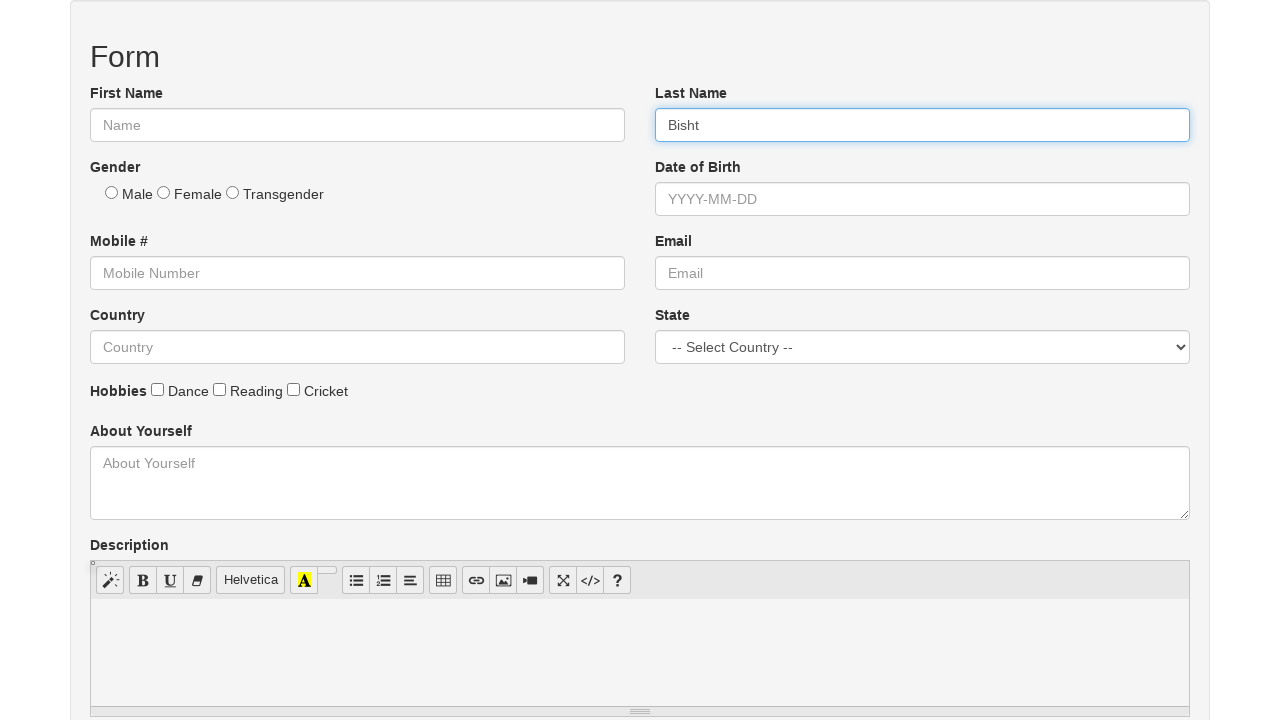